Navigates to Finviz stock market sector heat map page, scrolls down slightly, and waits for the chart element to load

Starting URL: https://finviz.com/map.ashx?t=sec

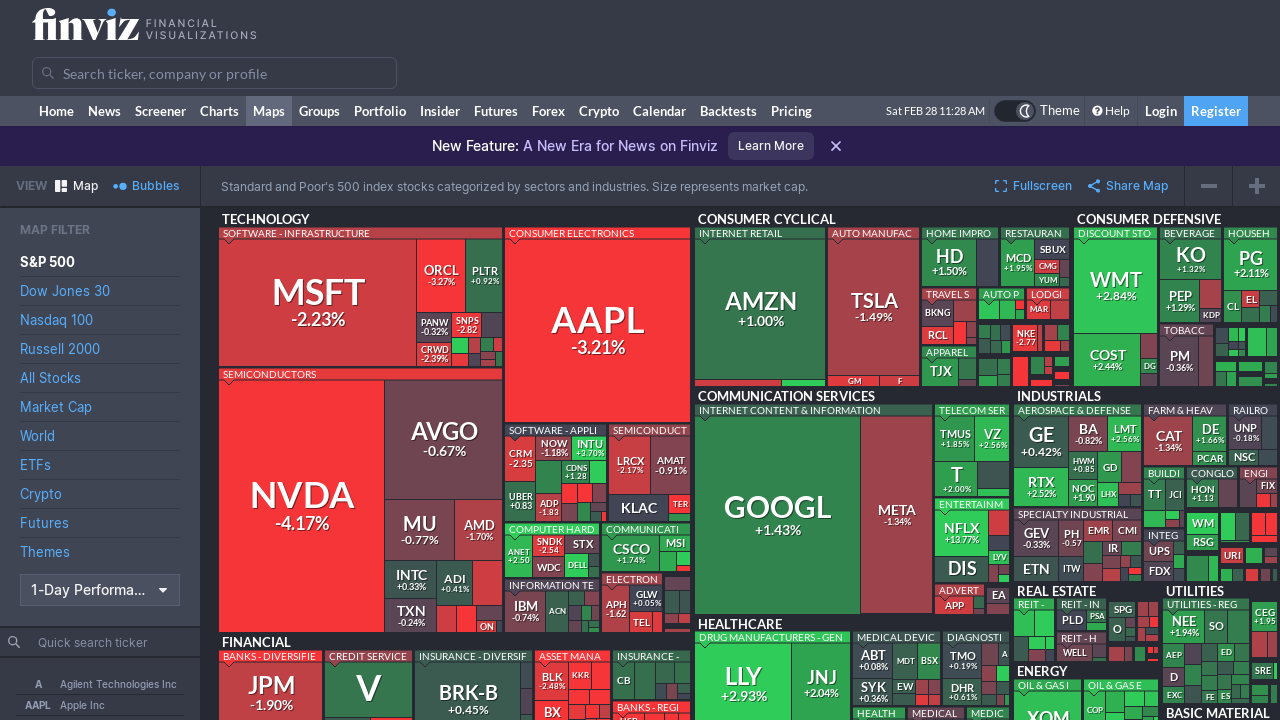

Navigated to Finviz stock market sector heat map page
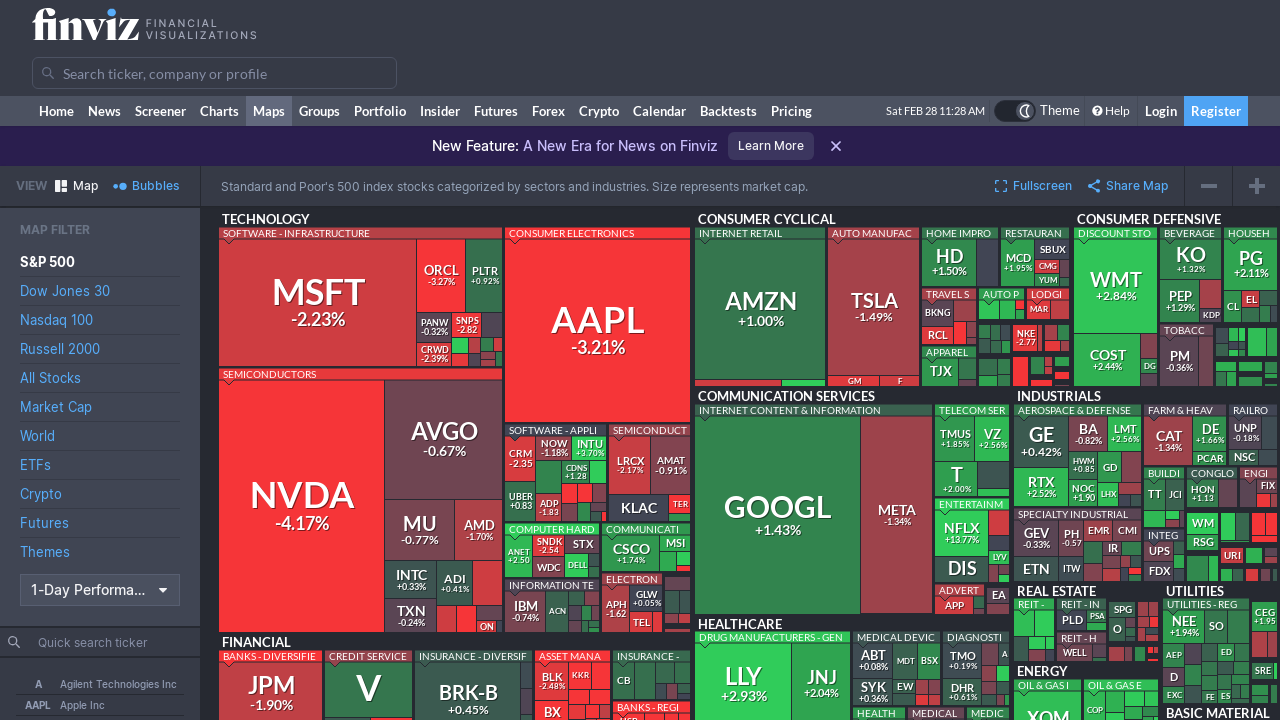

Scrolled down 150 pixels
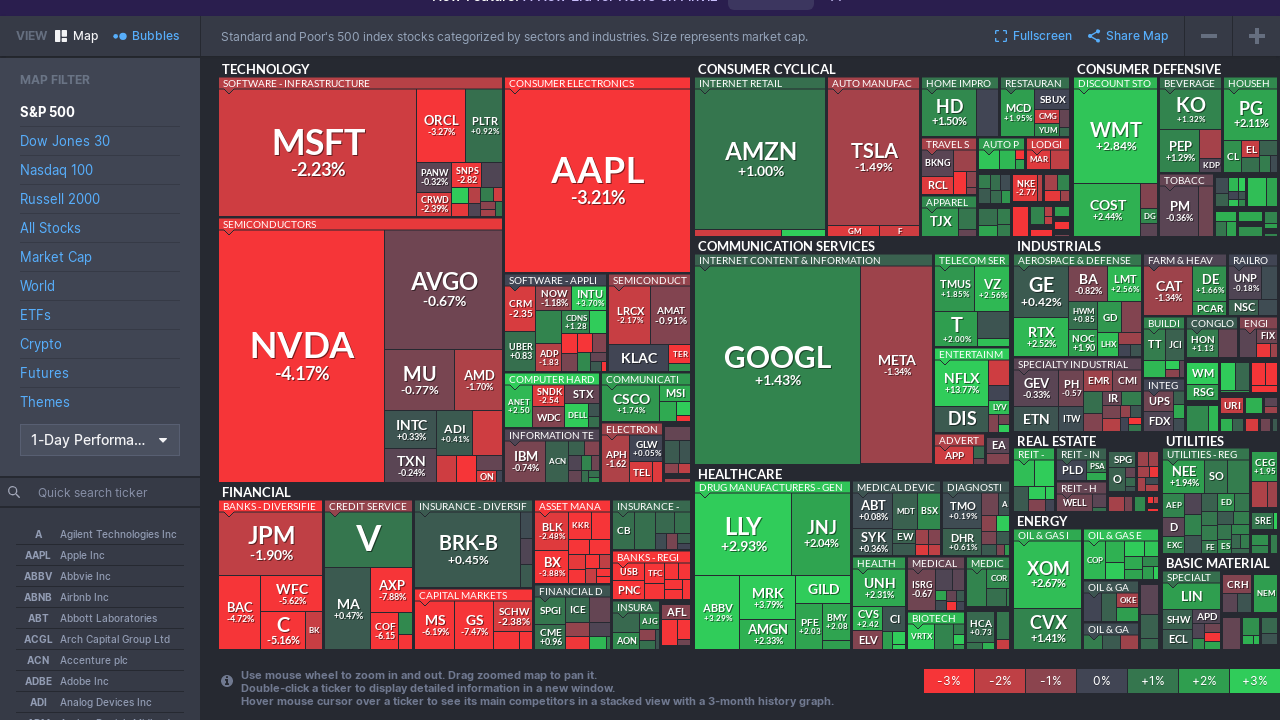

Chart element loaded
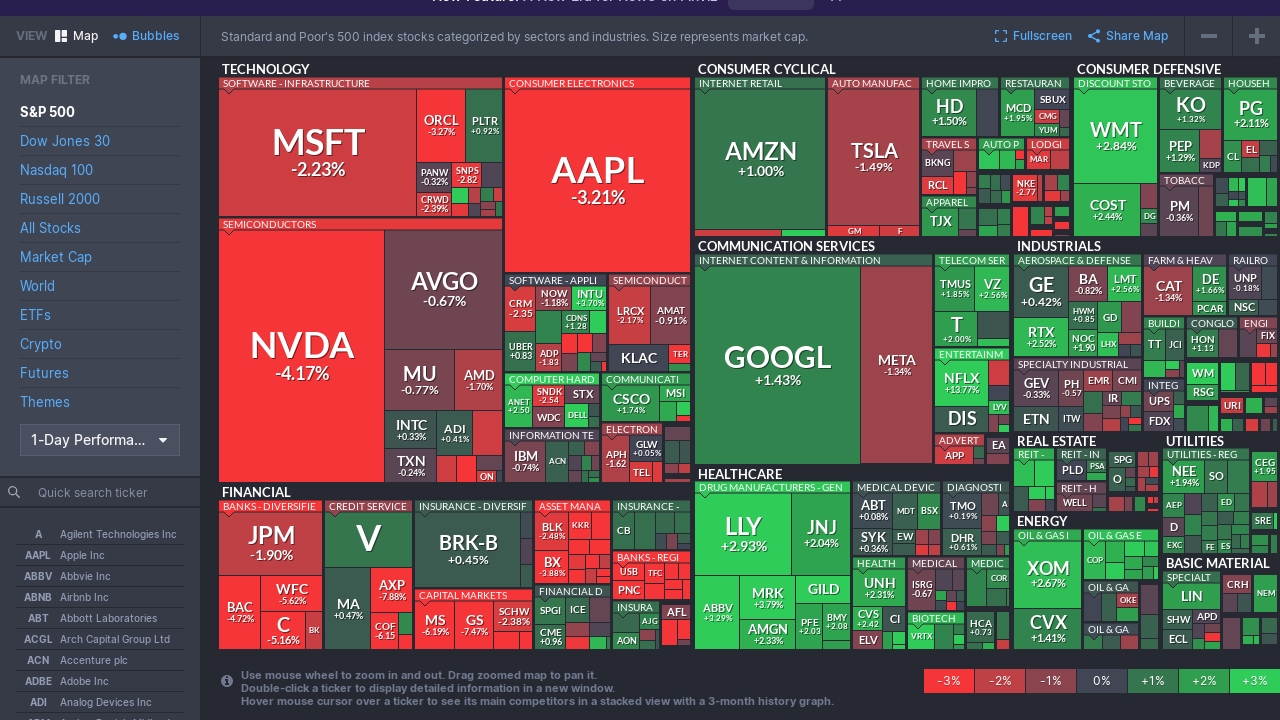

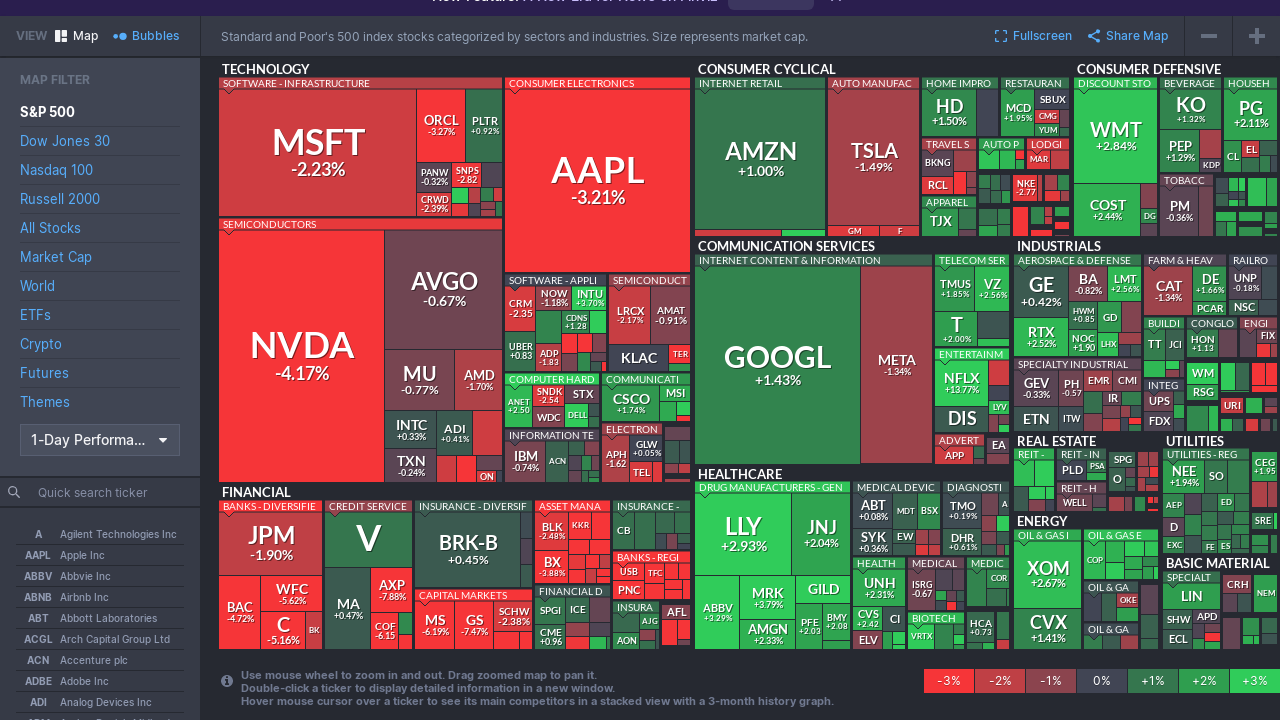